Tests an explicit wait exercise page by waiting for a price element to show "$100", clicking a book button, reading an input value, calculating a mathematical result (log of absolute value of 12*sin(x)), entering the answer, and submitting the form.

Starting URL: http://suninjuly.github.io/explicit_wait2.html

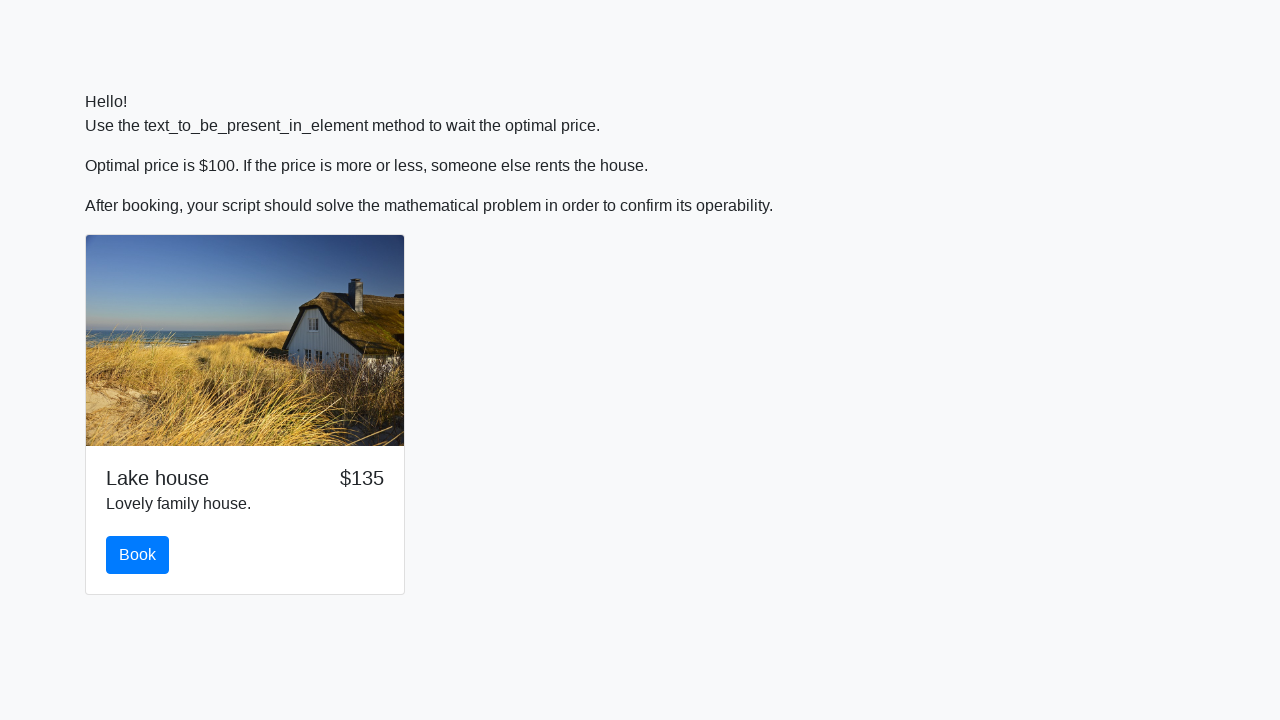

Waited for price element to show '$100'
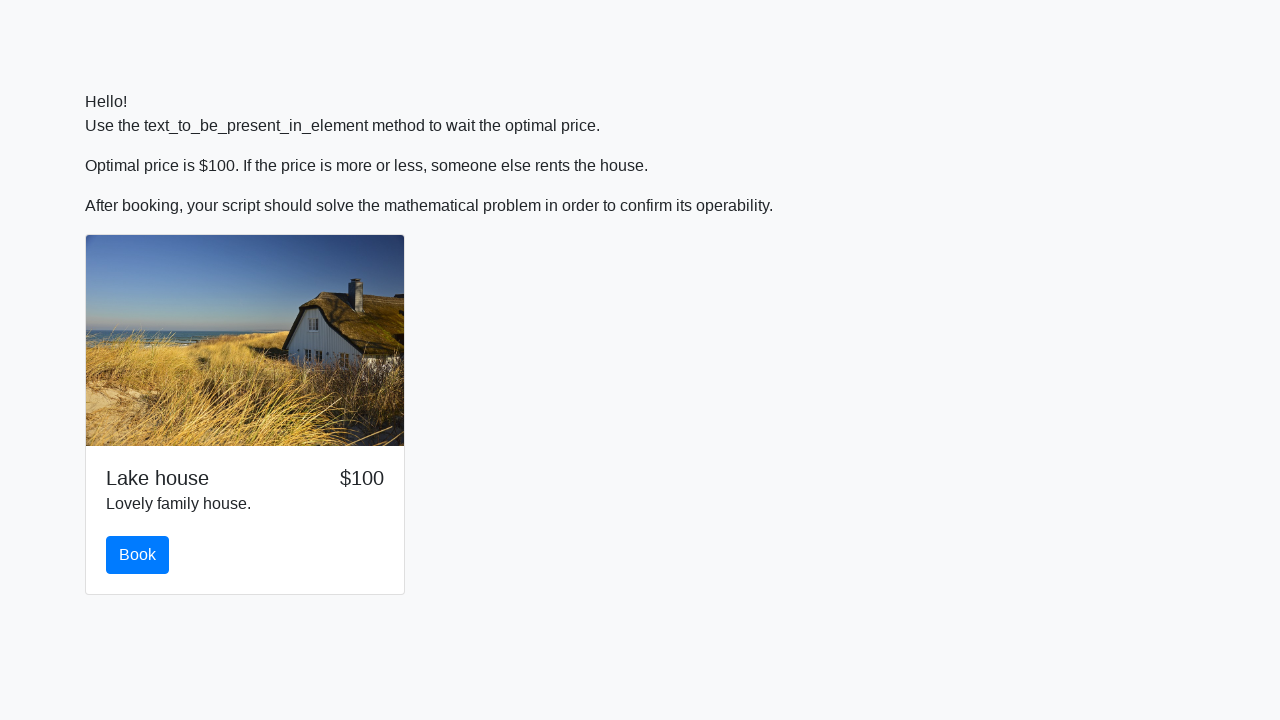

Clicked the book button at (138, 555) on #book
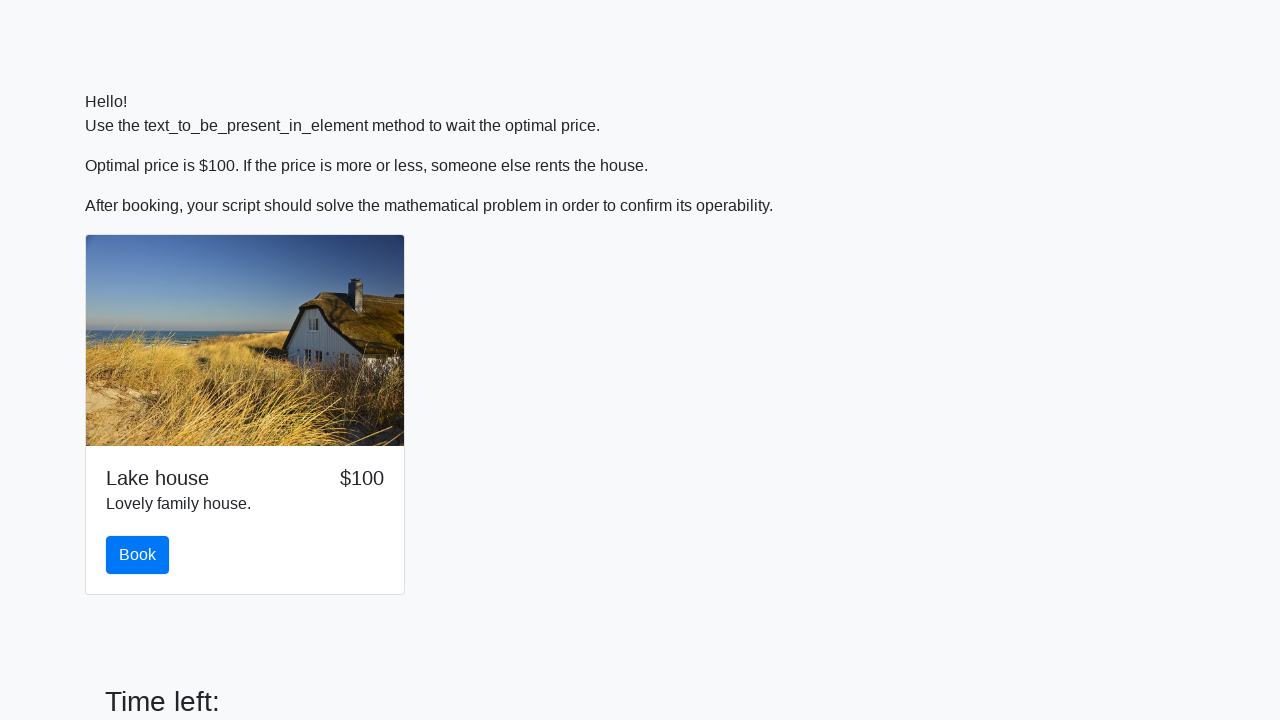

Read input value: 993
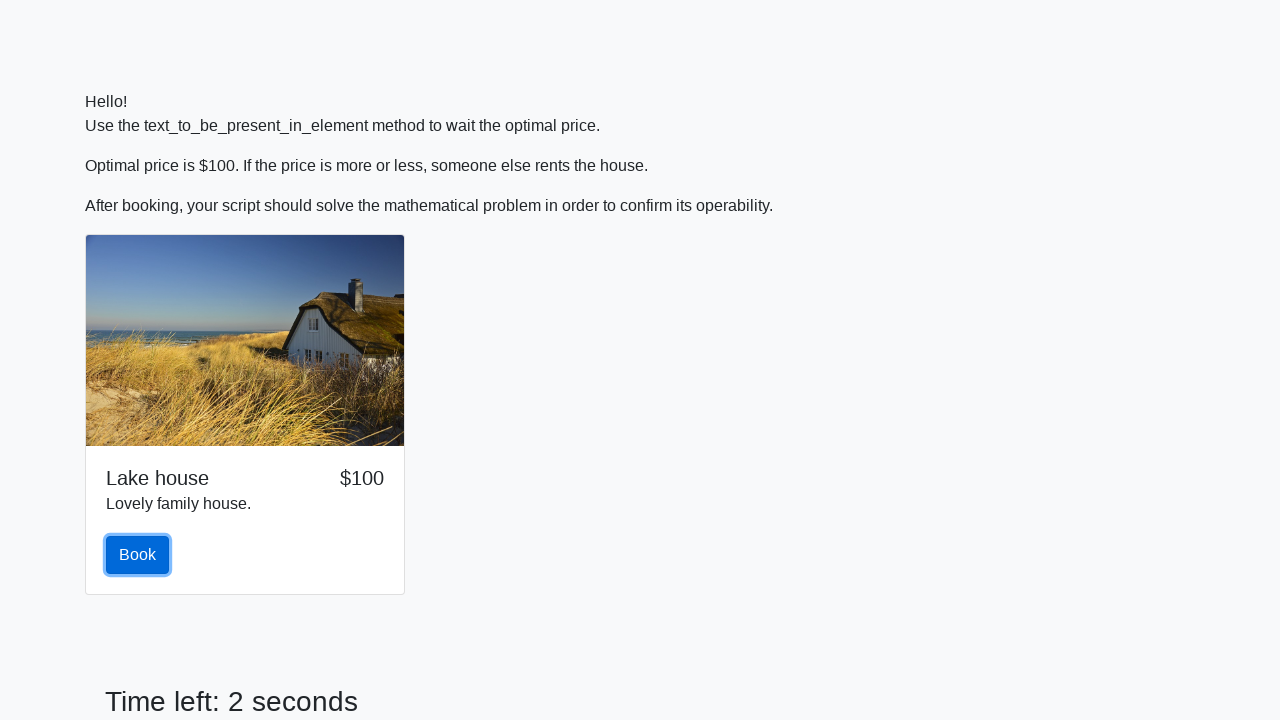

Calculated result (log of absolute value of 12*sin(x)): 1.1141345256192399
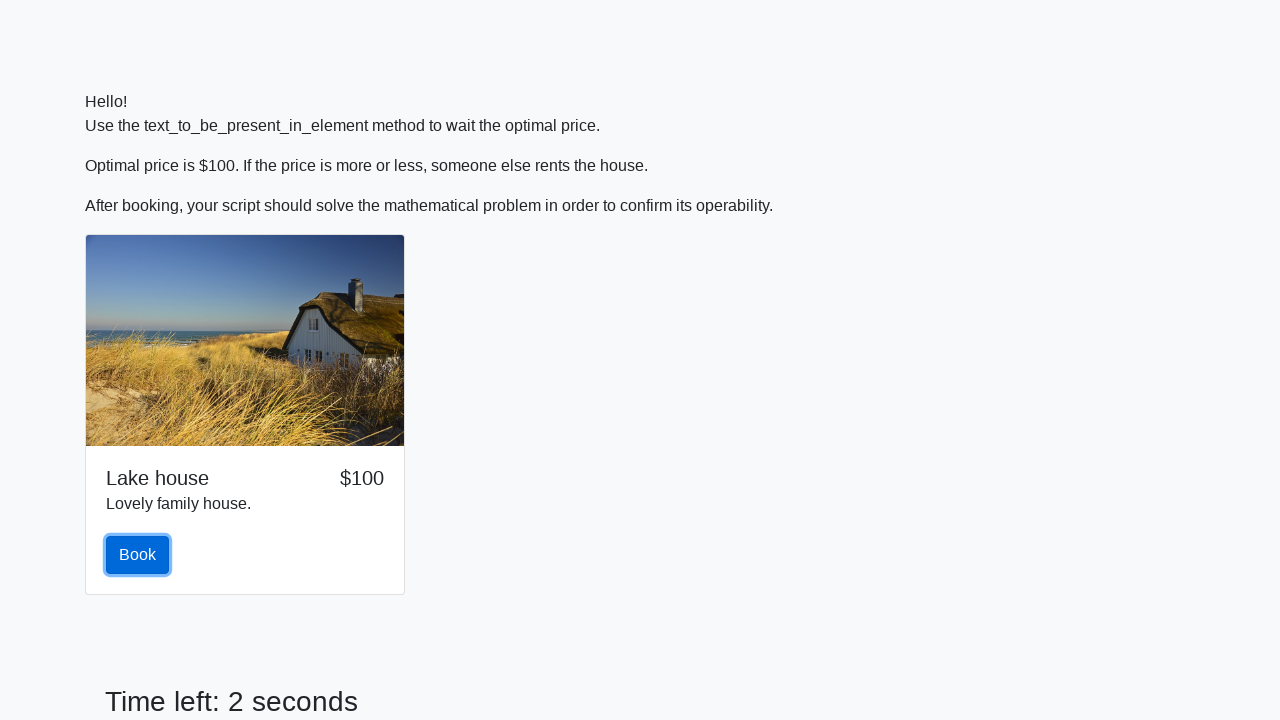

Filled answer field with calculated value: 1.1141345256192399 on #answer
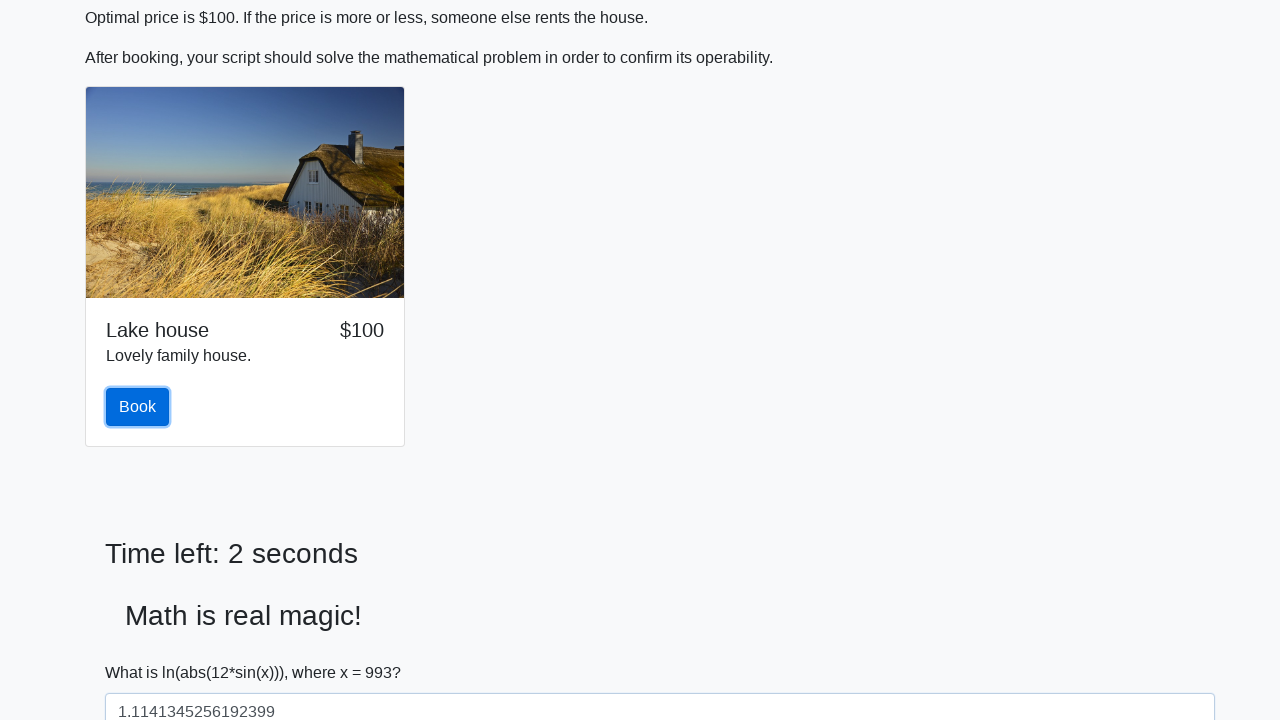

Clicked the solve button to submit the form at (143, 651) on #solve
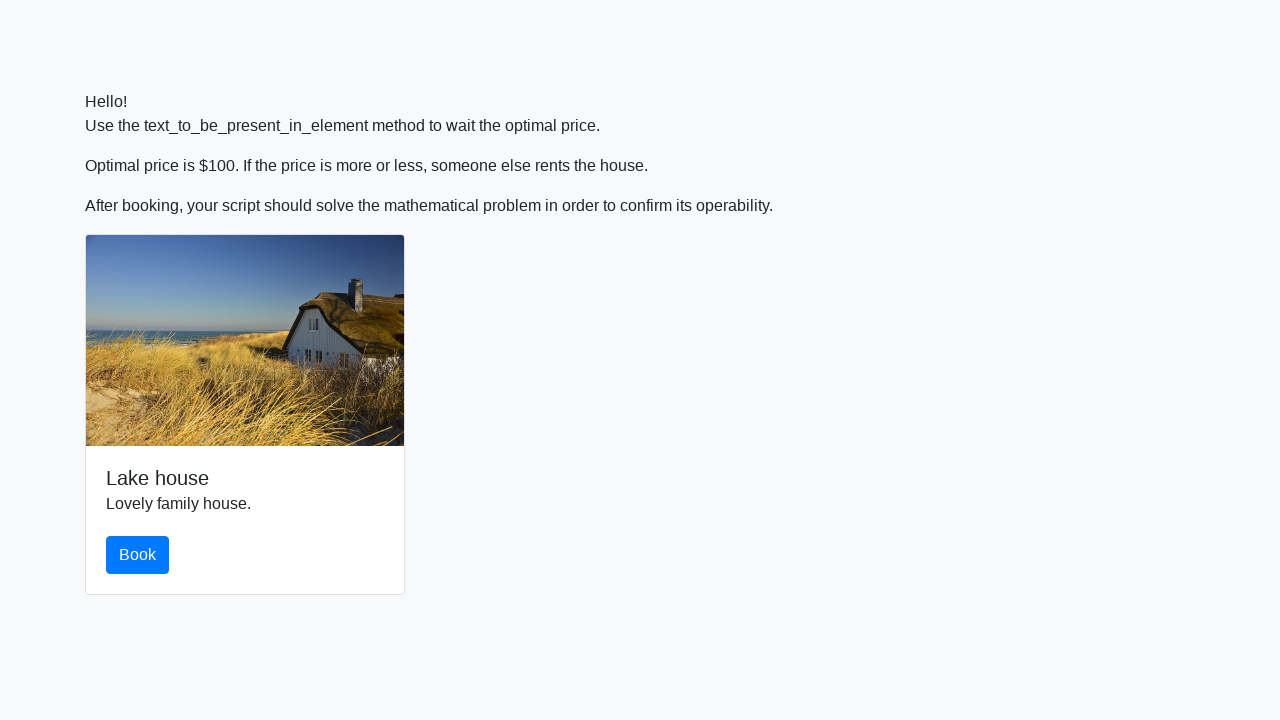

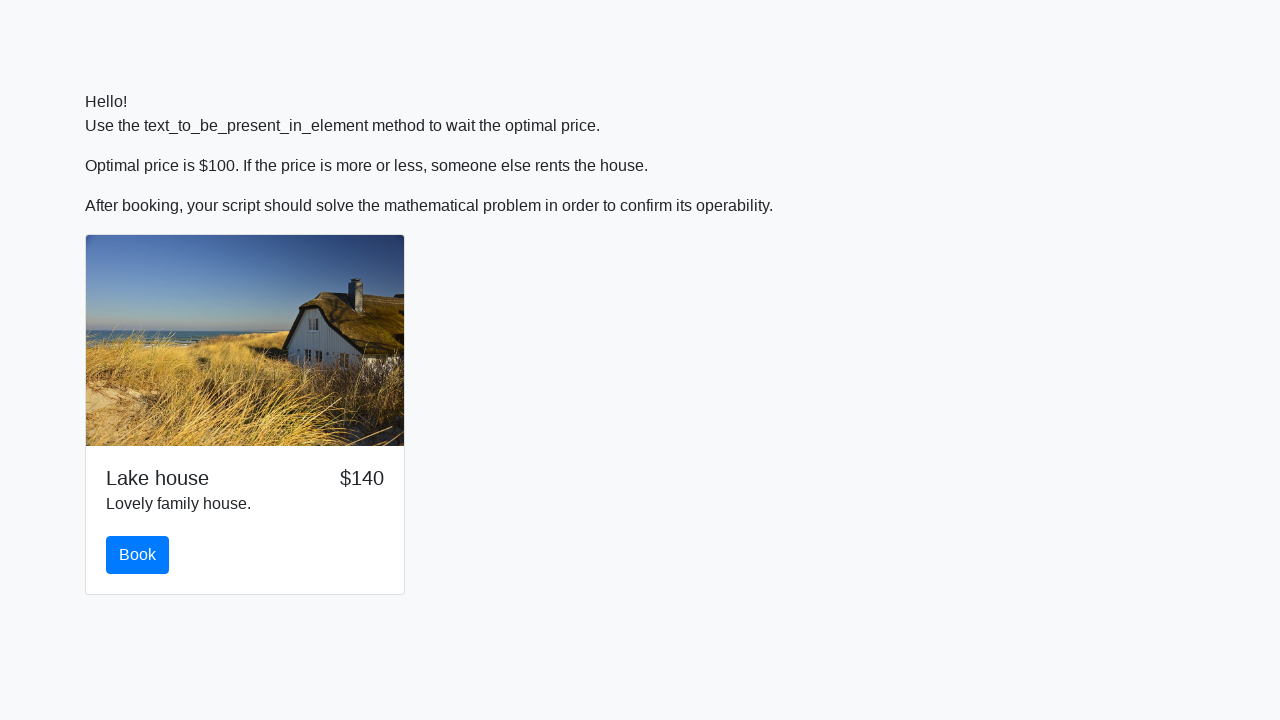